Tests text box interaction by entering text into a form field, then clearing it

Starting URL: https://demoqa.com/text-box

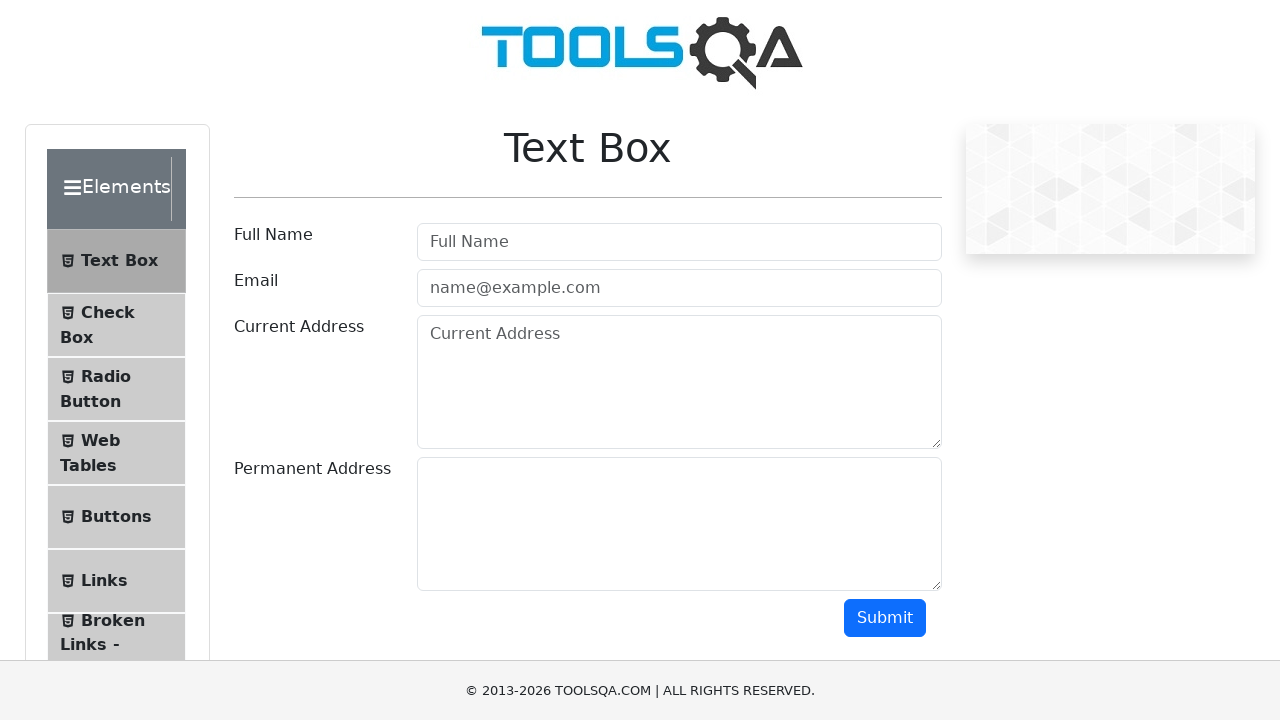

Waited for username field to be visible
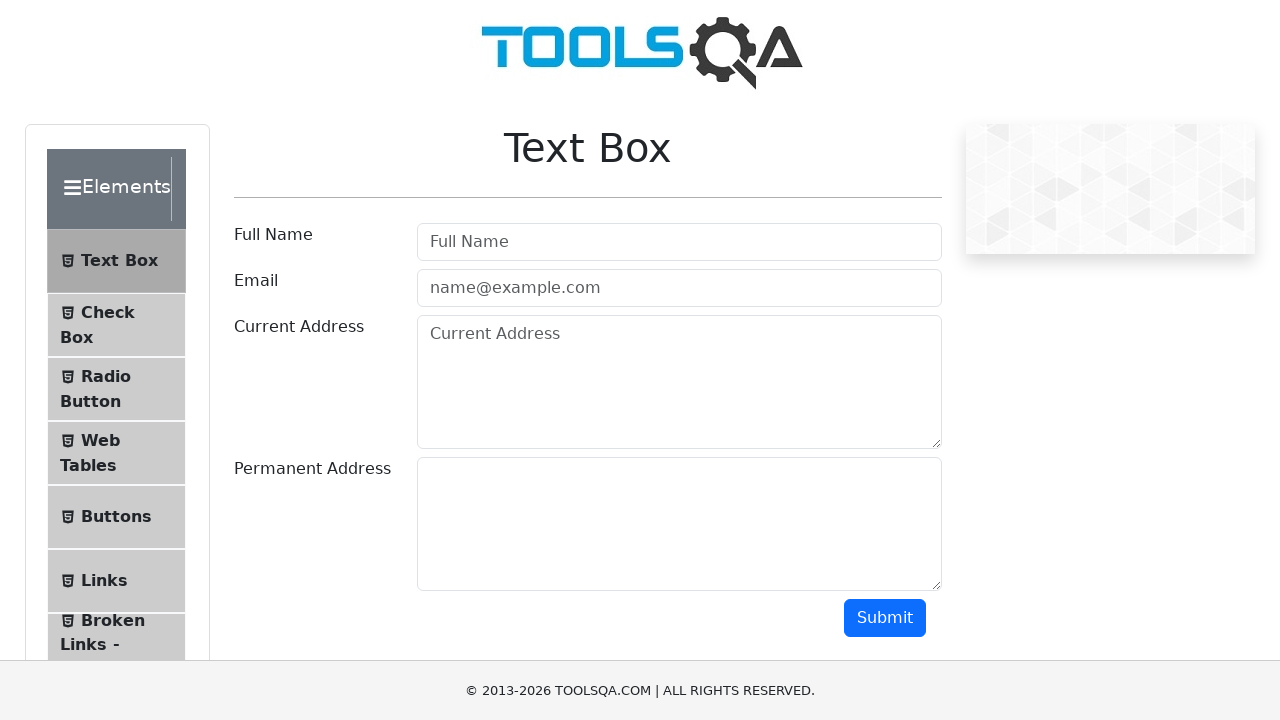

Entered 'John' into the username field on #userName
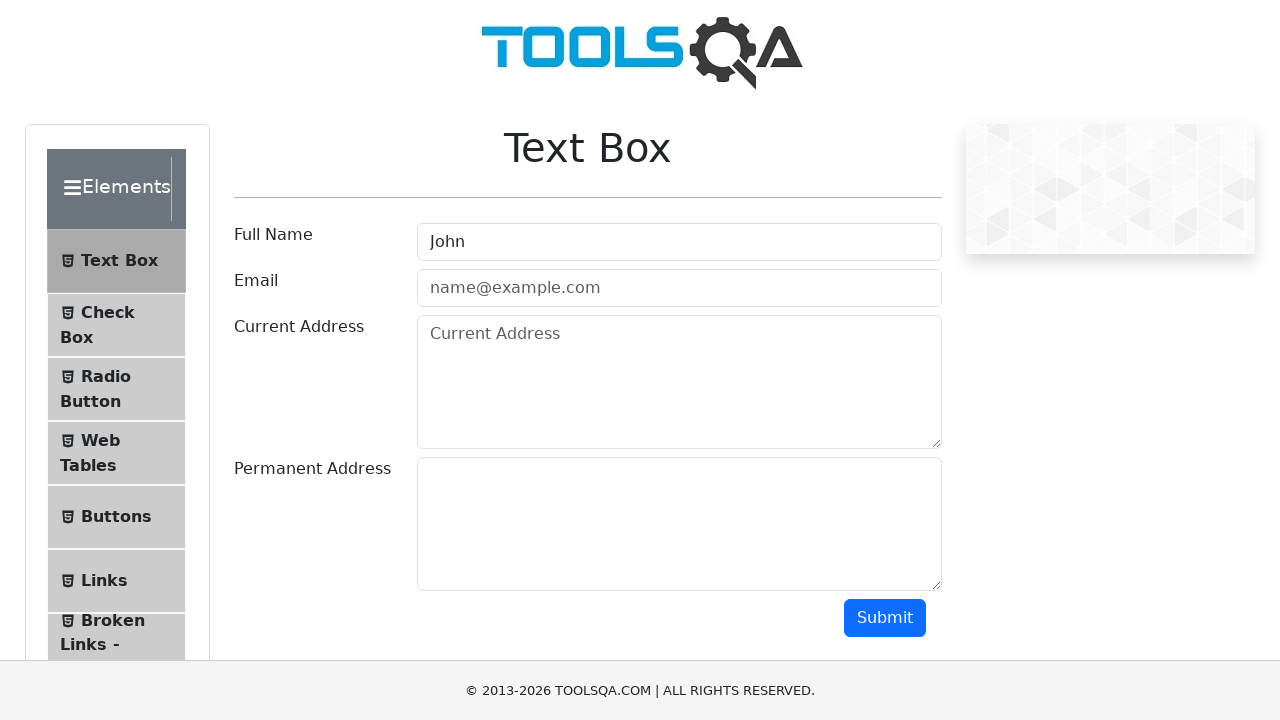

Cleared the username field on #userName
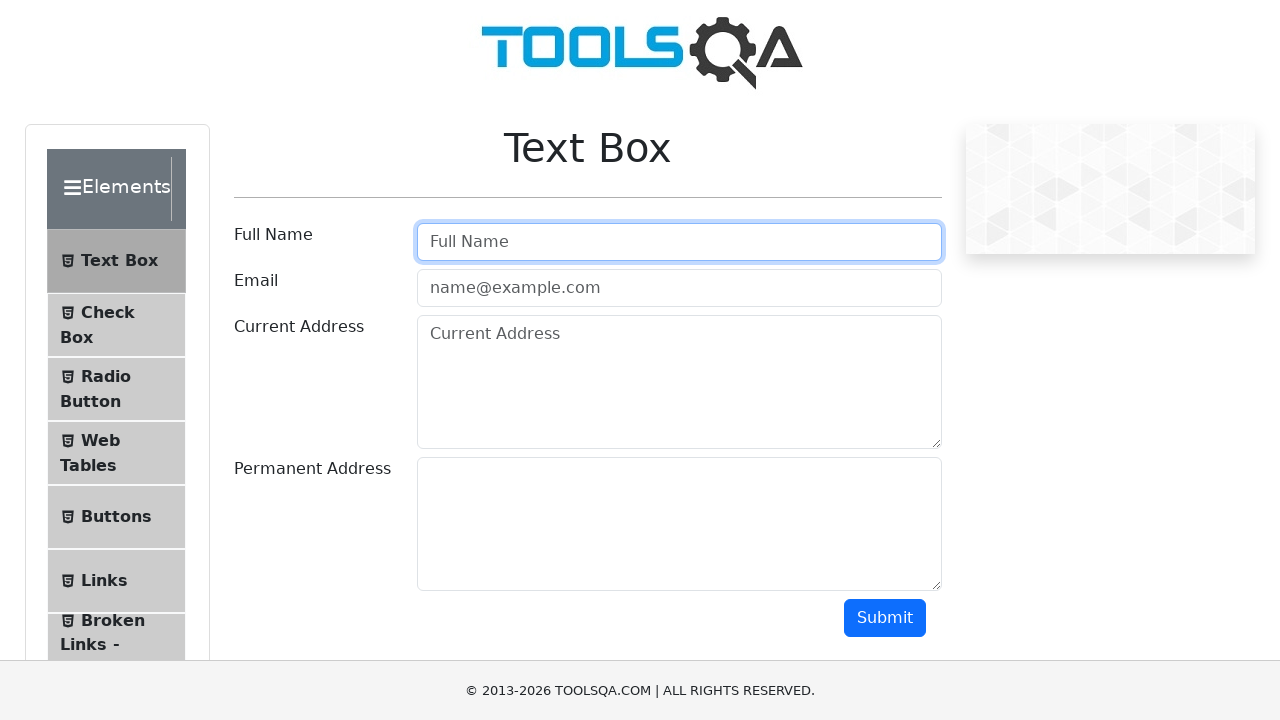

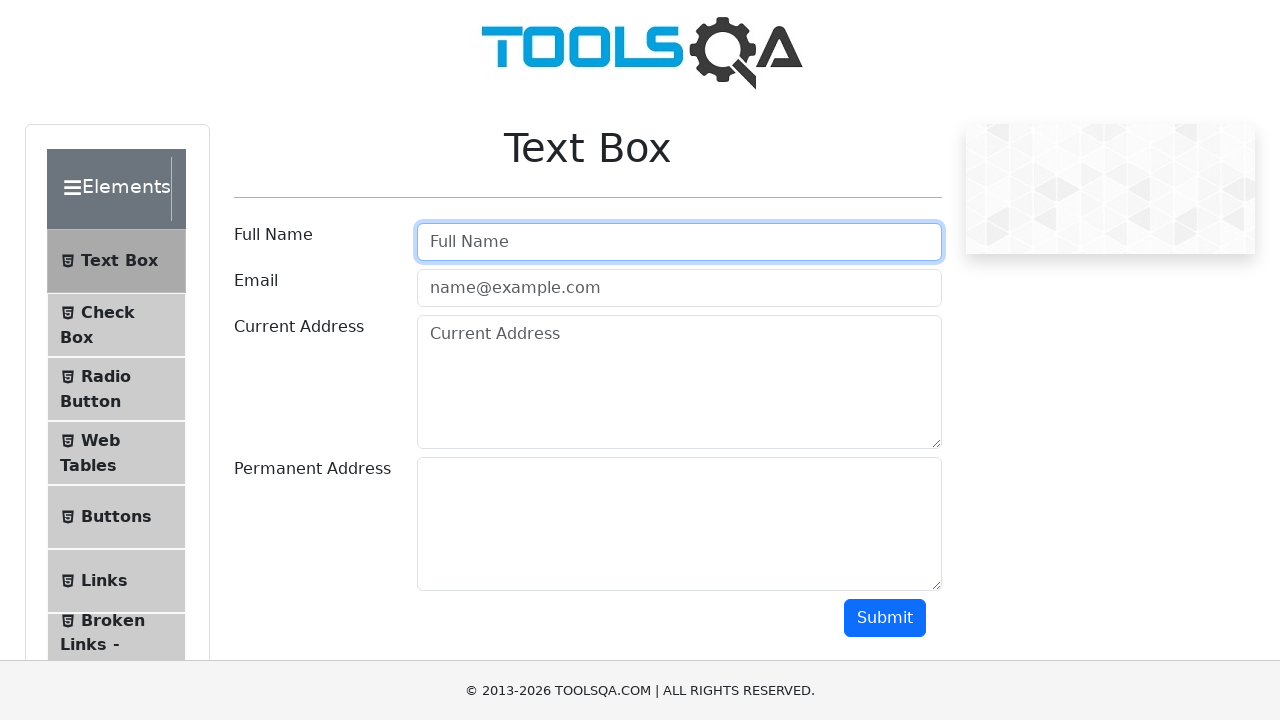